Verifies the login page loads correctly by checking the page title

Starting URL: https://opensource-demo.orangehrmlive.com/web/index.php/auth/login

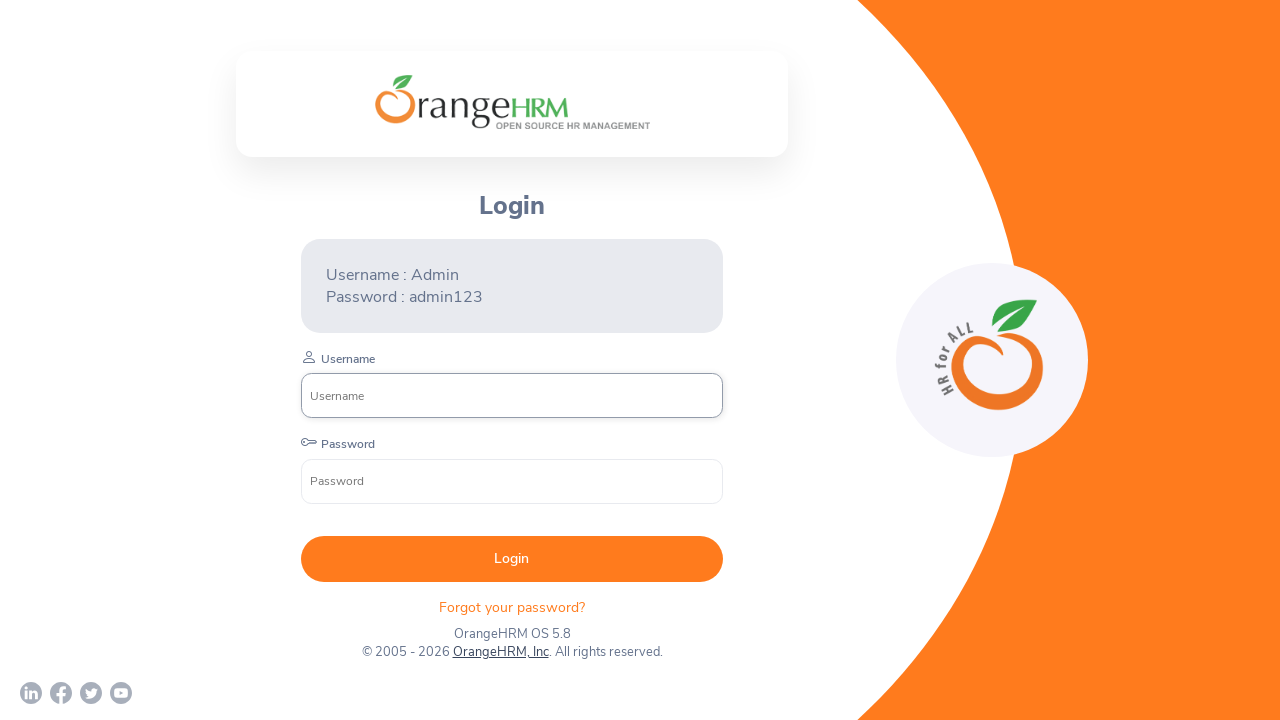

Retrieved page title
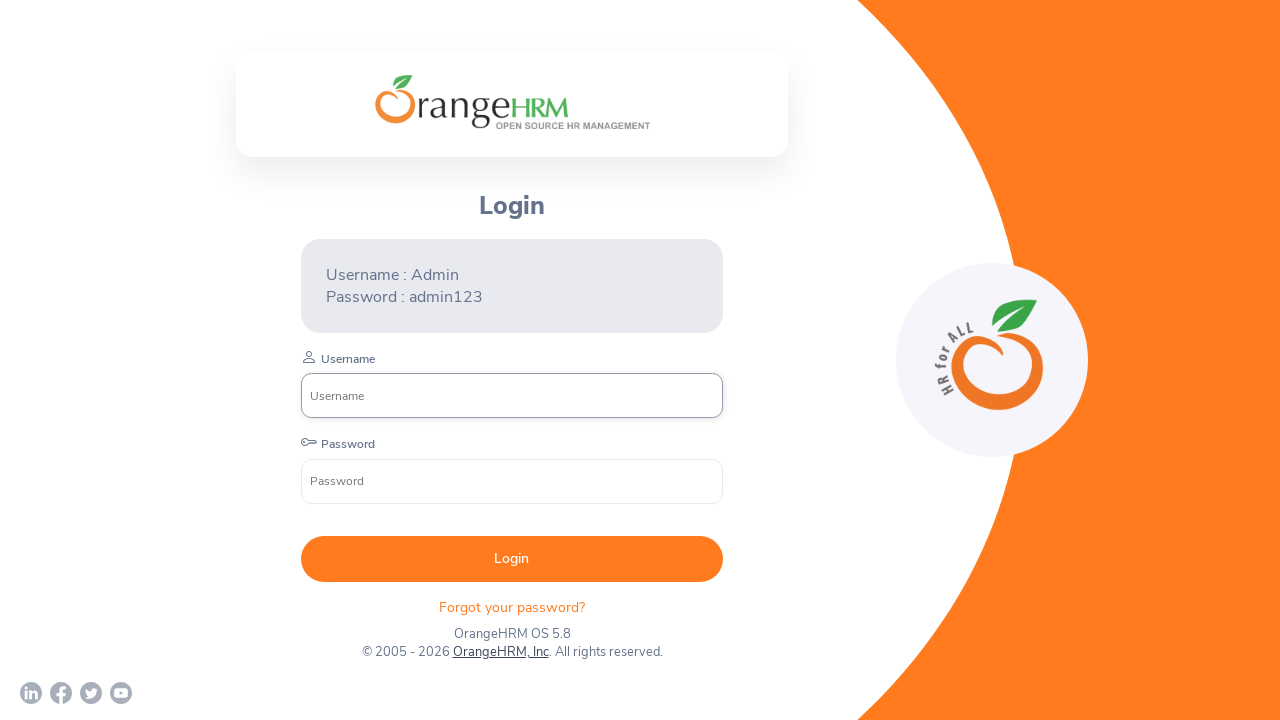

Verified page title is not None
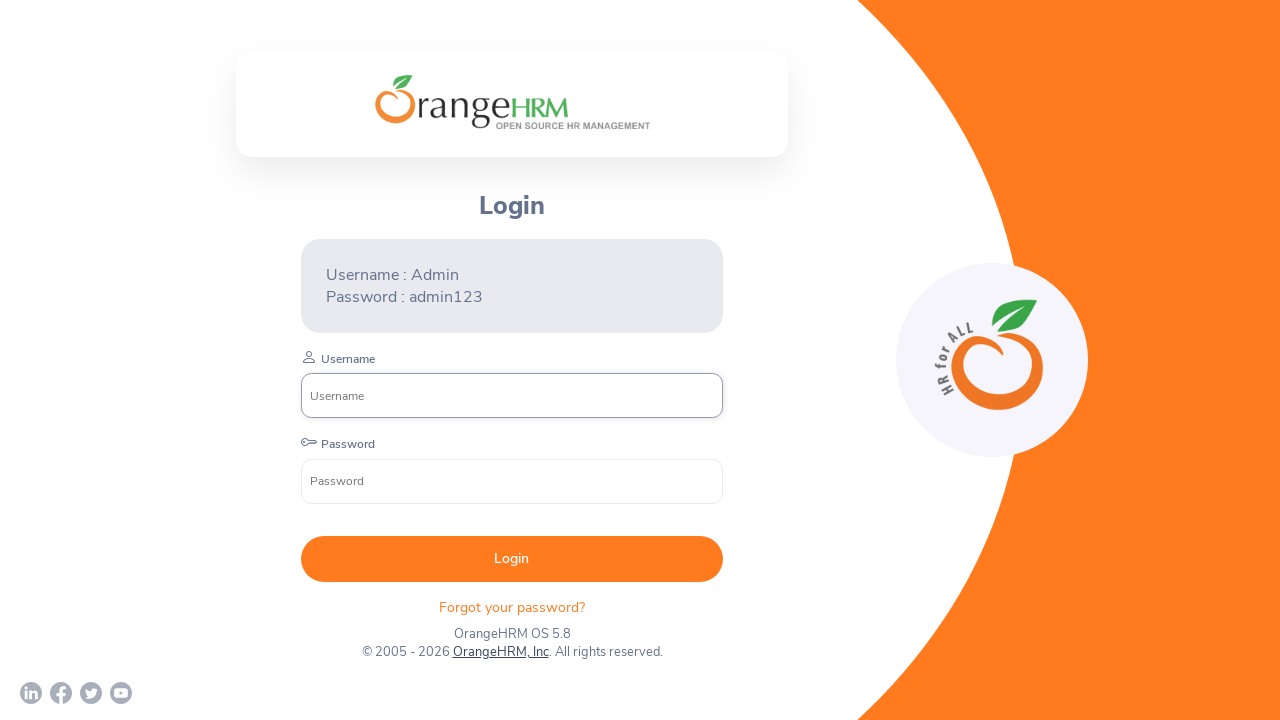

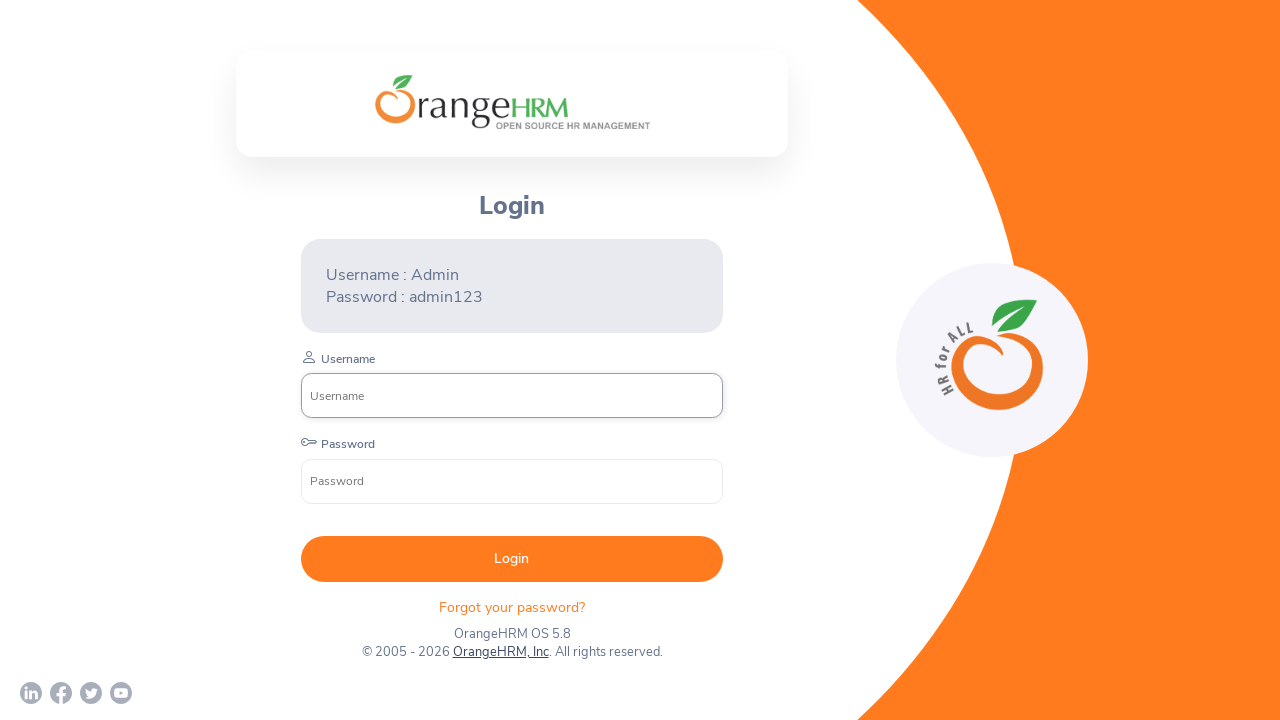